Navigates to JPL Space image page and clicks the full image button to display the featured Mars image.

Starting URL: https://data-class-jpl-space.s3.amazonaws.com/JPL_Space/index.html

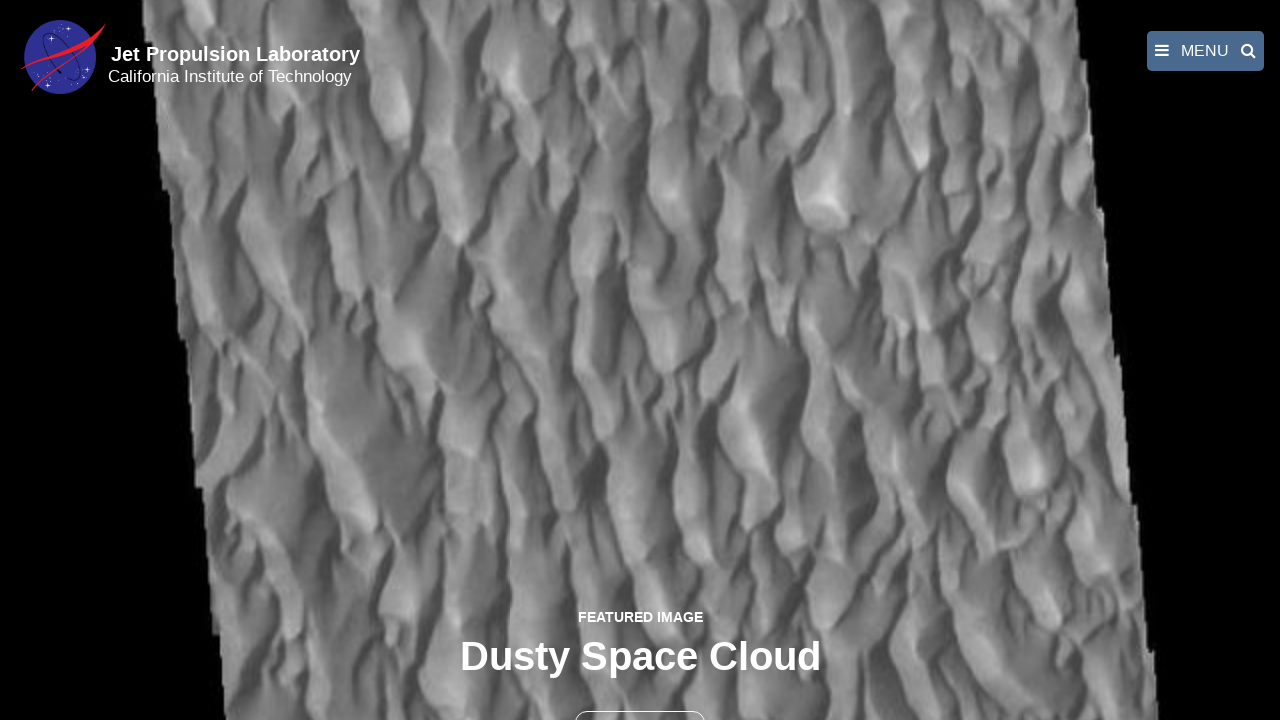

Navigated to JPL Space image page
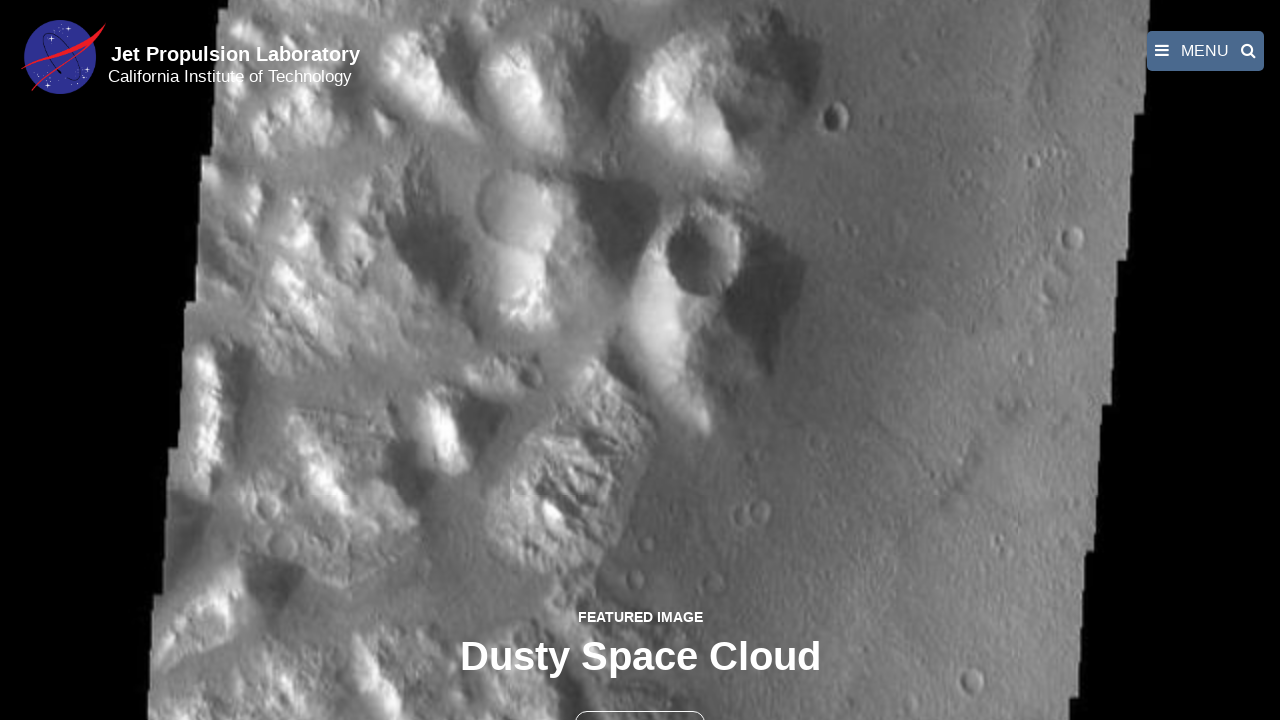

Clicked the full image button to display featured Mars image at (640, 699) on button >> nth=1
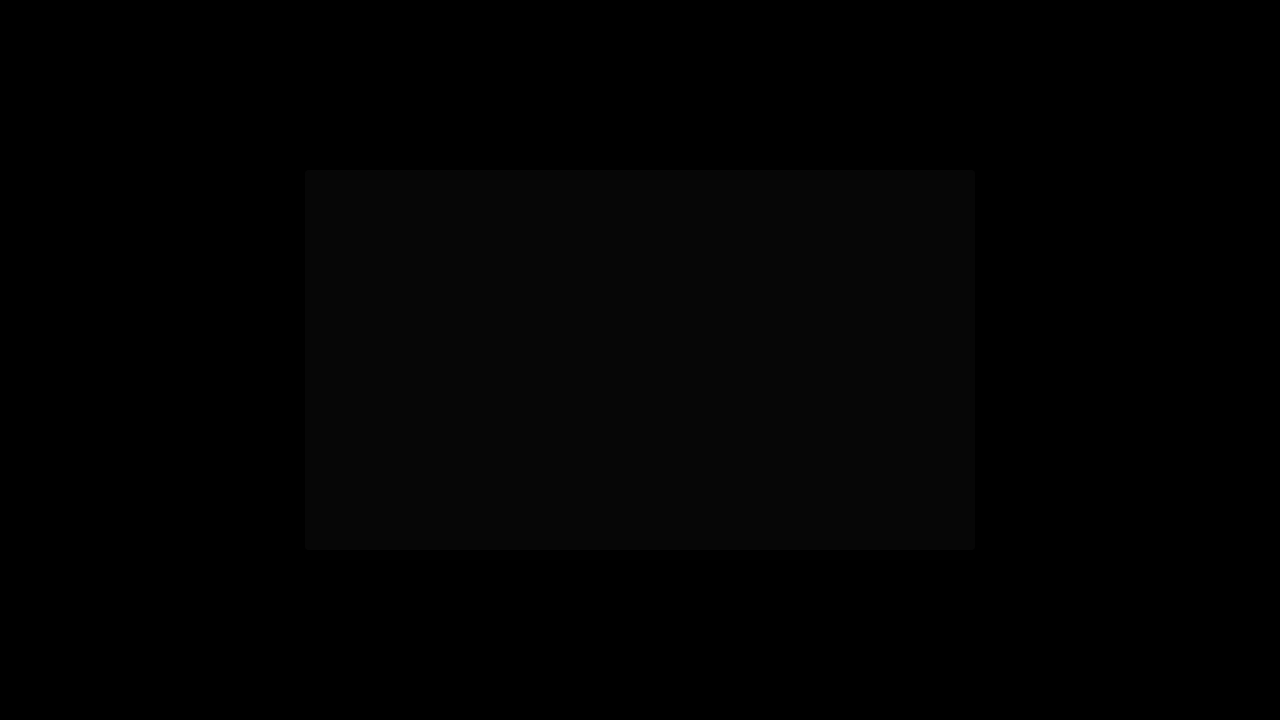

Full-size image loaded and displayed
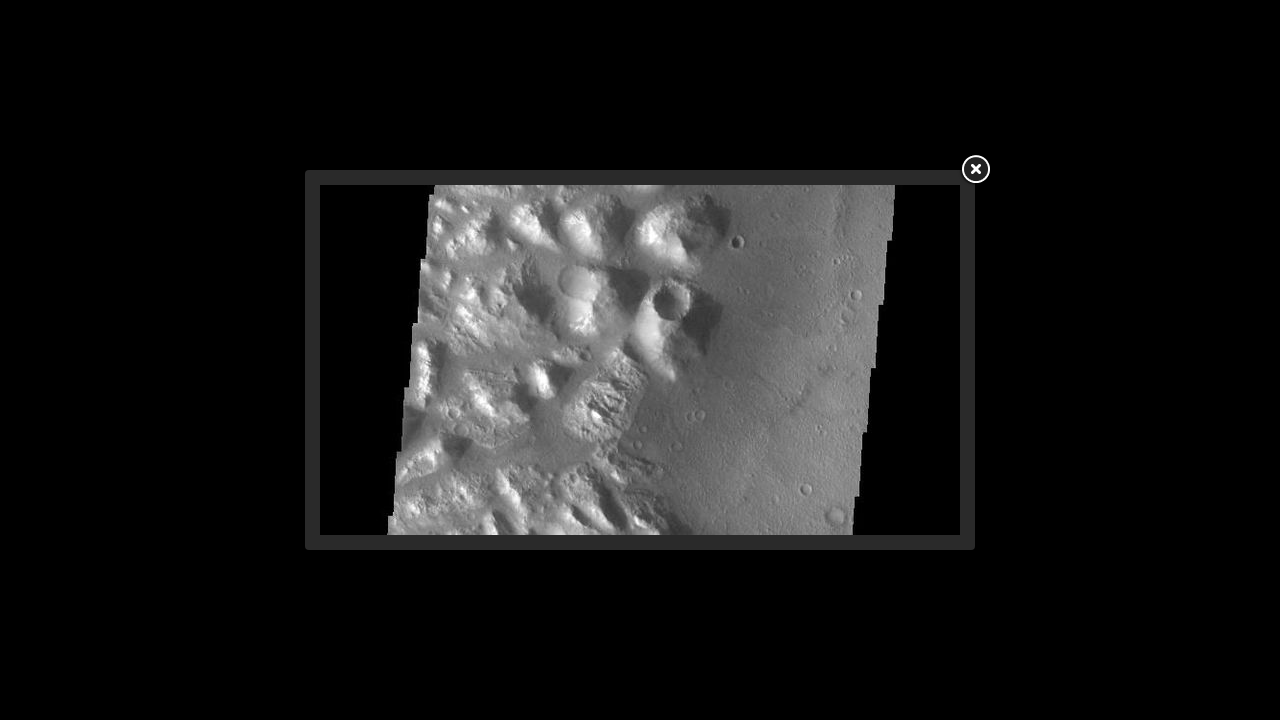

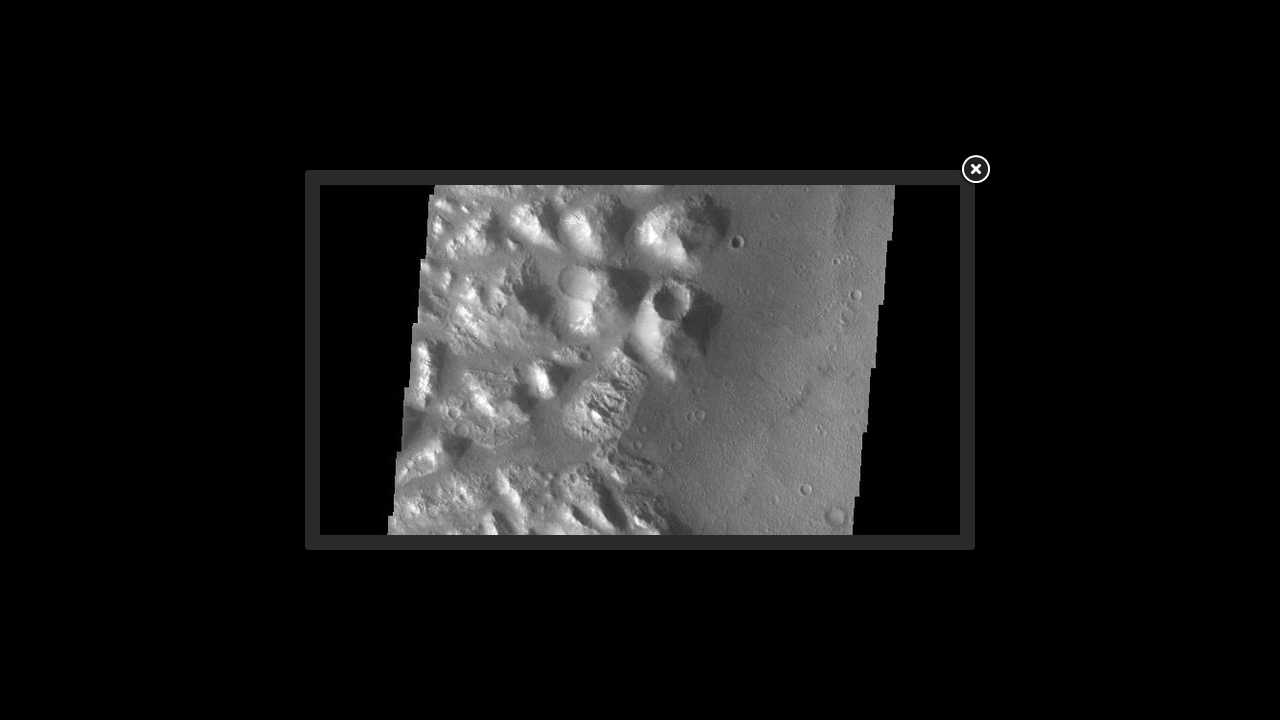